Navigates to TruGlobal website homepage and maximizes the browser window. The script appears to be incomplete as it only contains a non-functional element selector.

Starting URL: https://www.truglobal.com/

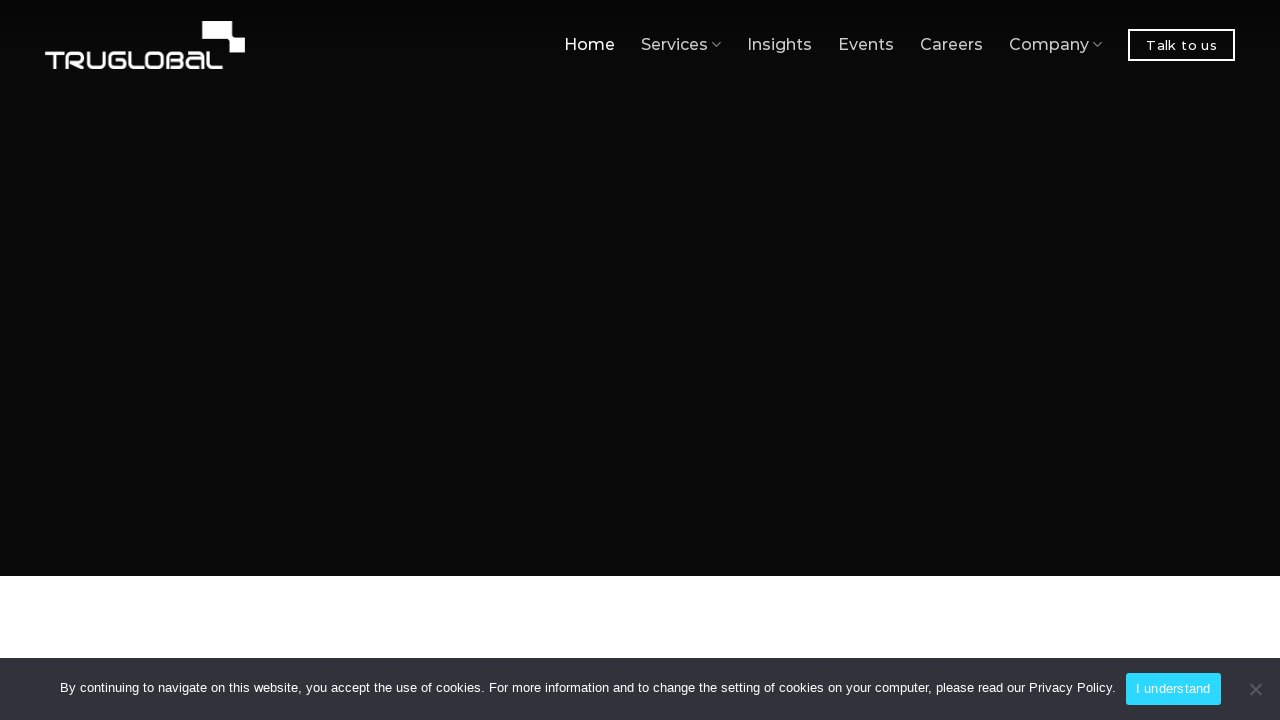

Maximized browser window to 1920x1080
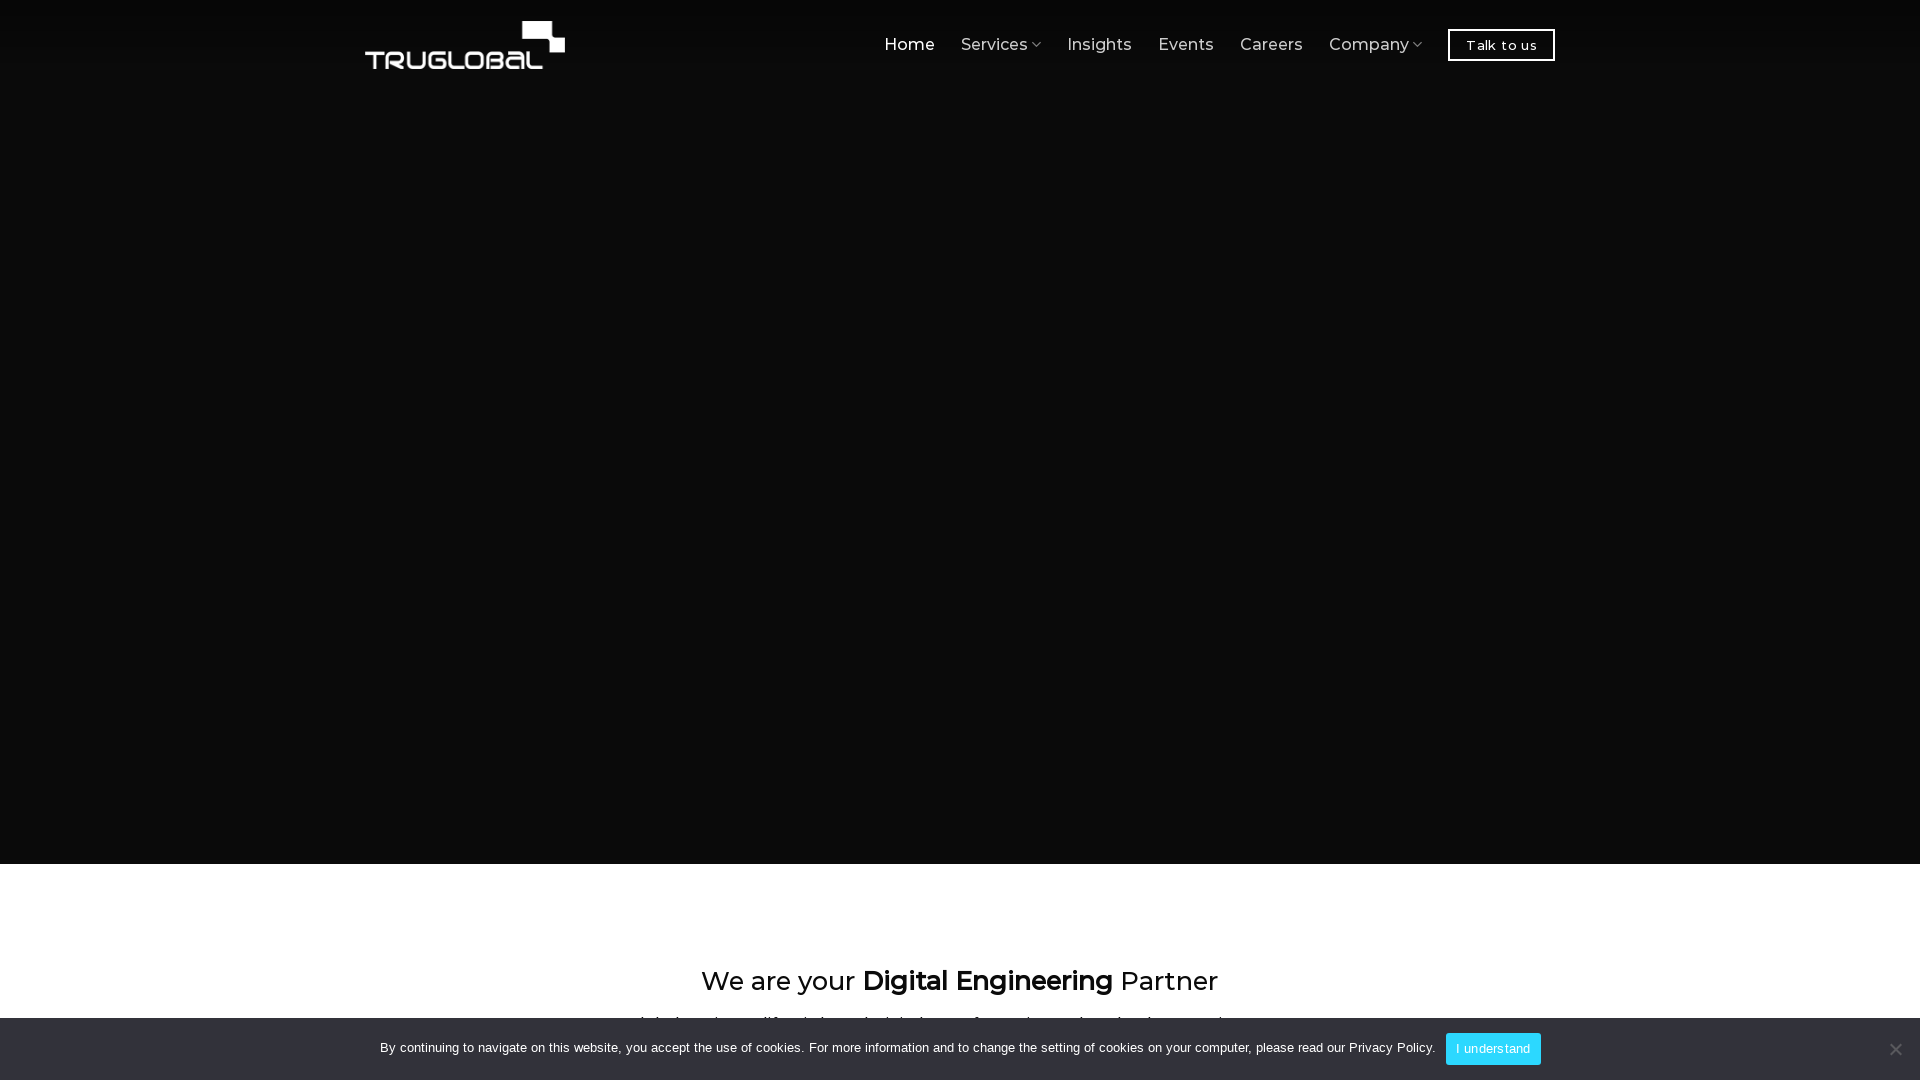

Page loaded successfully (domcontentloaded event fired)
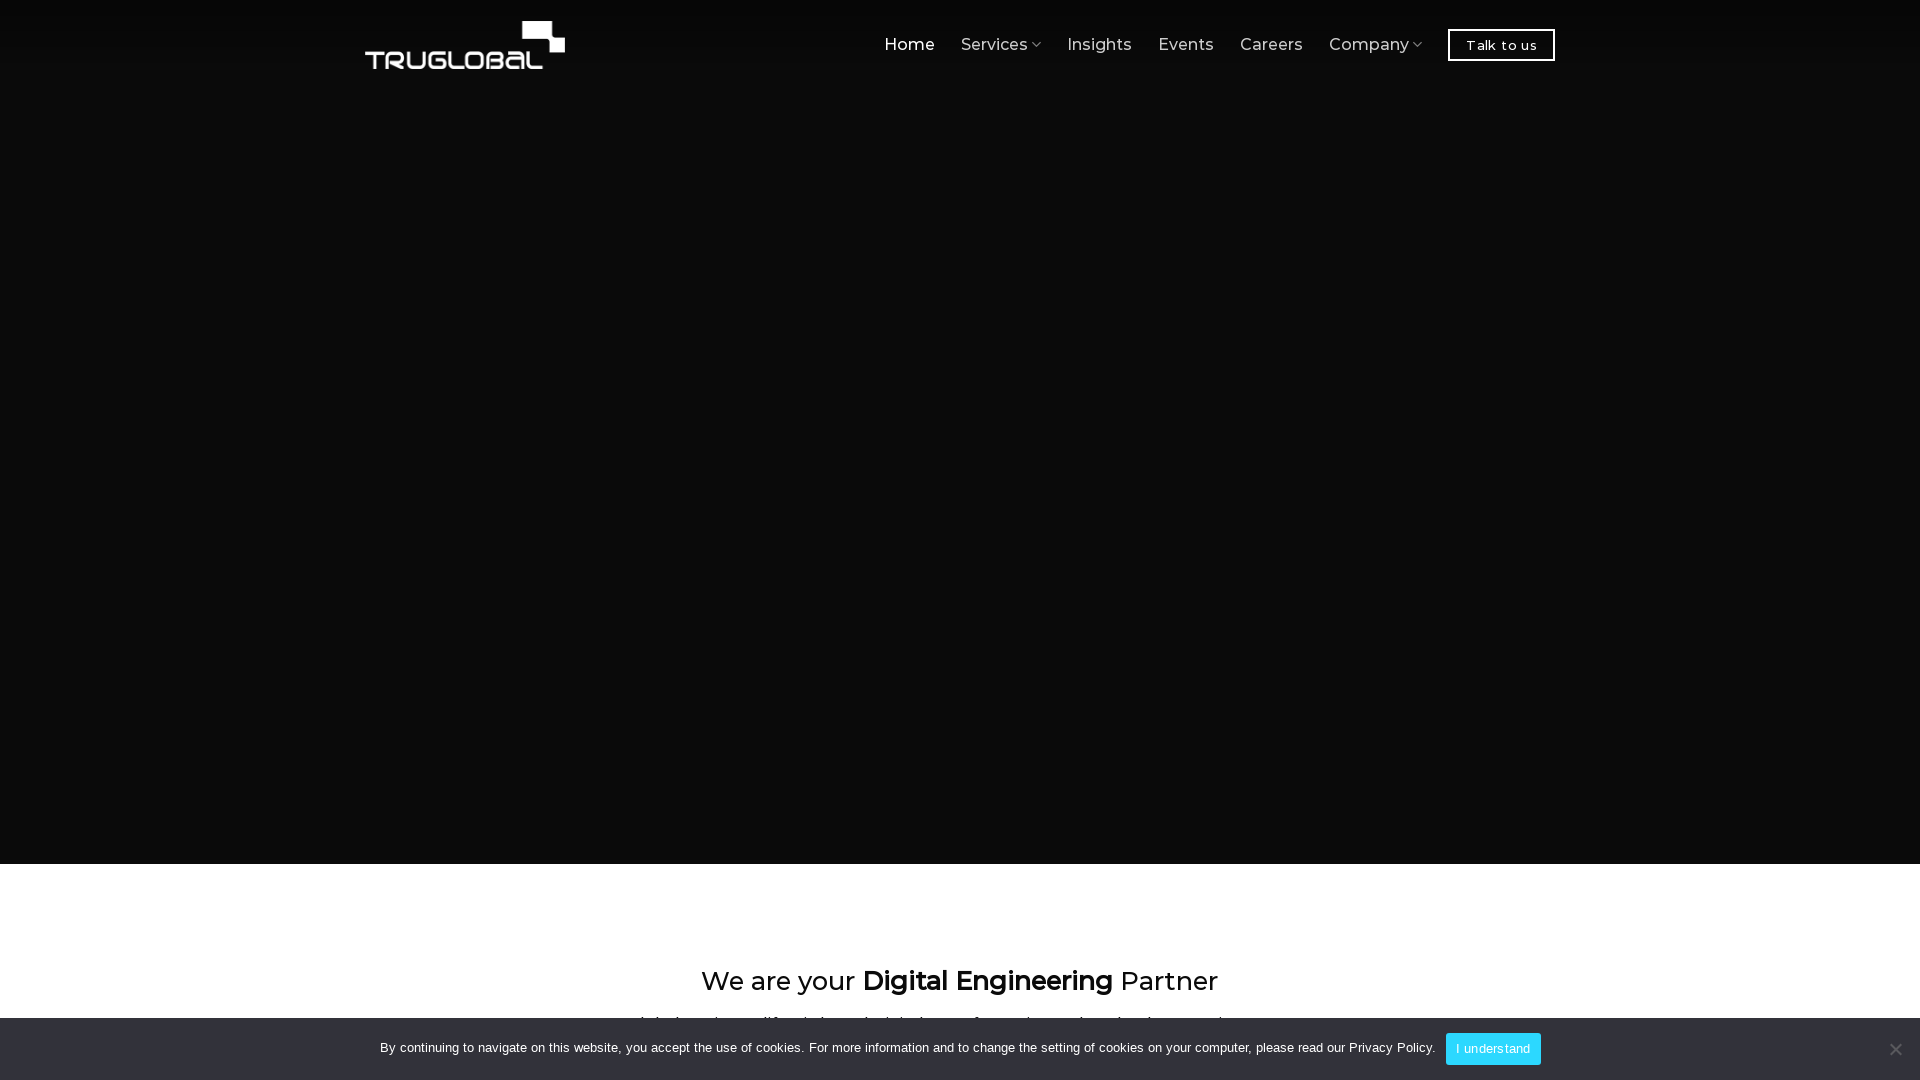

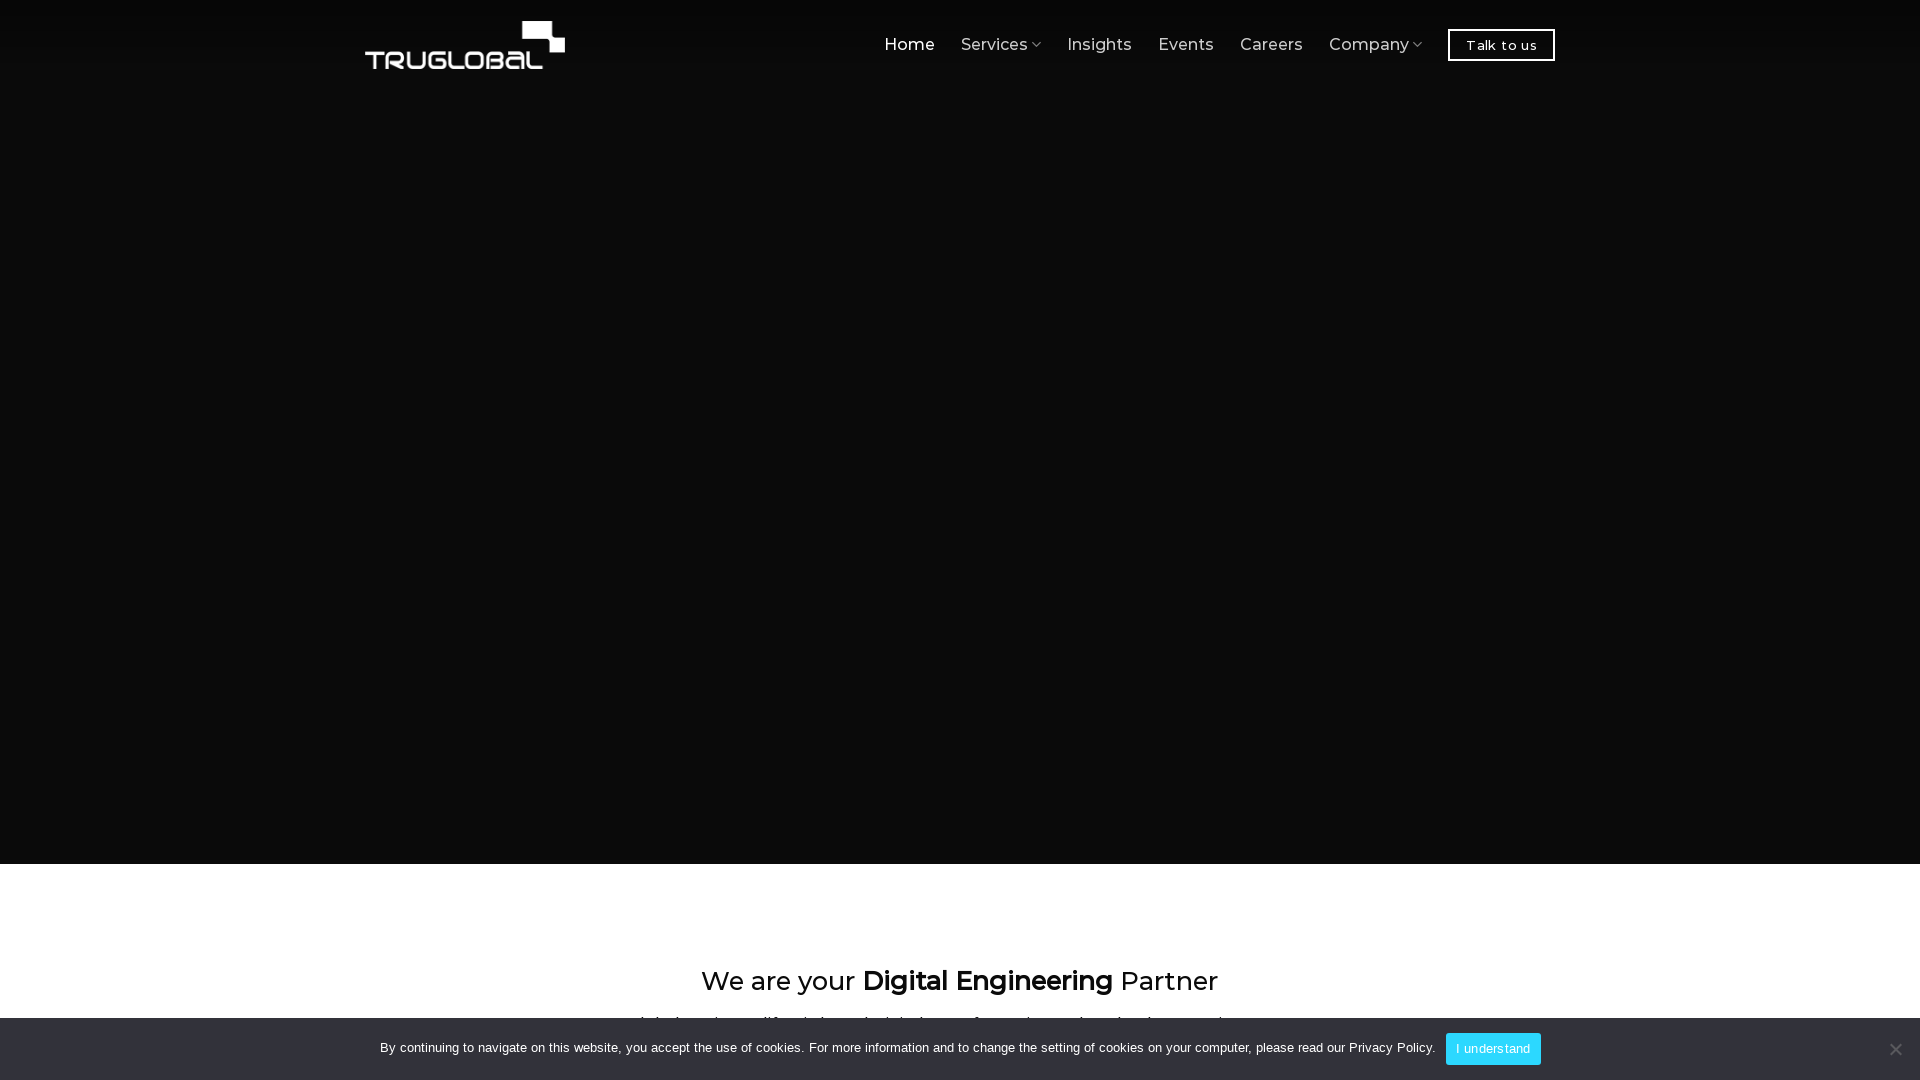